Tests the Farfetch website search functionality by searching for designer brands and products across different pages

Starting URL: https://www.farfetch.com/designers/women

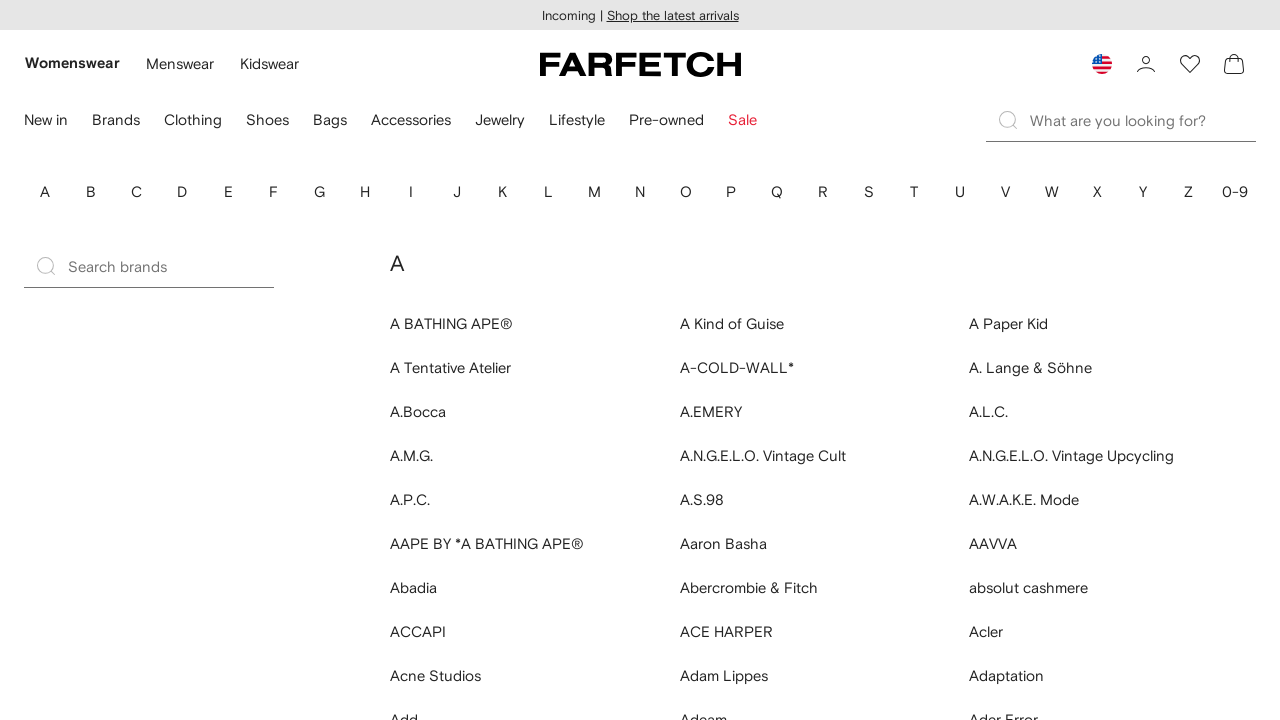

Filled search input with 'Valentino' on designers page on input[data-testid='search-input']
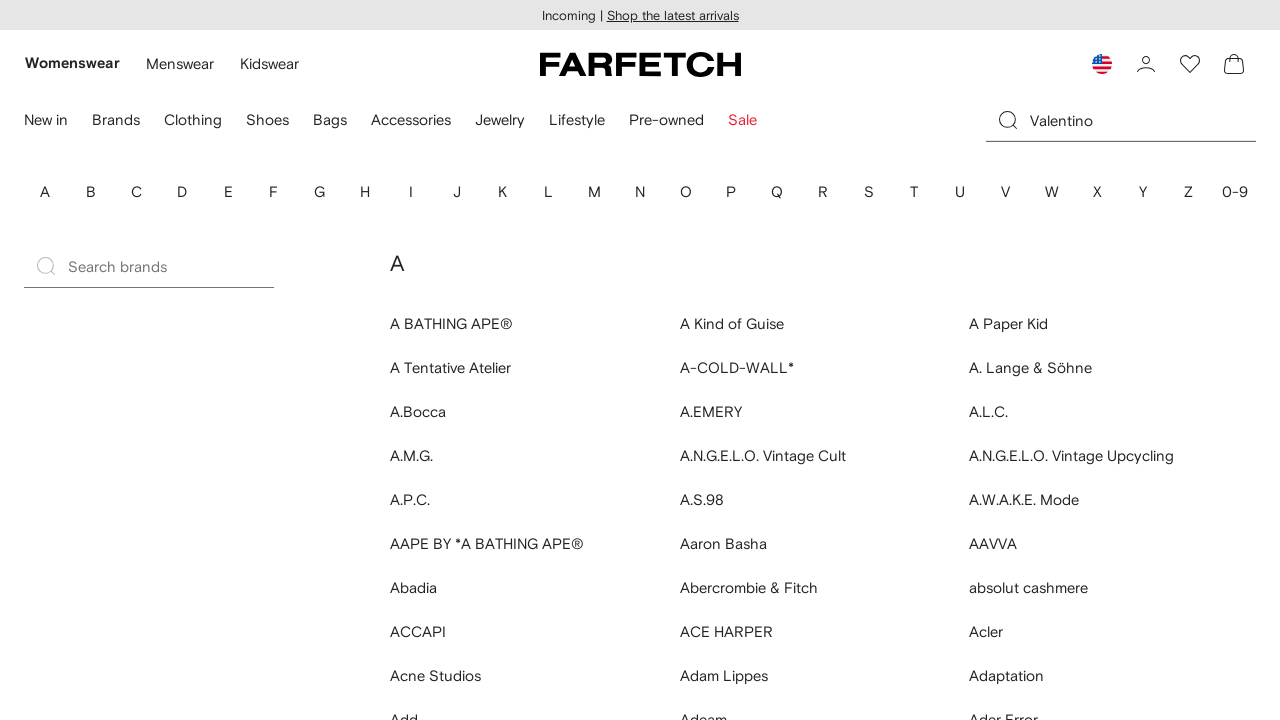

Clicked search input to focus on designers page at (1143, 120) on input[data-testid='search-input']
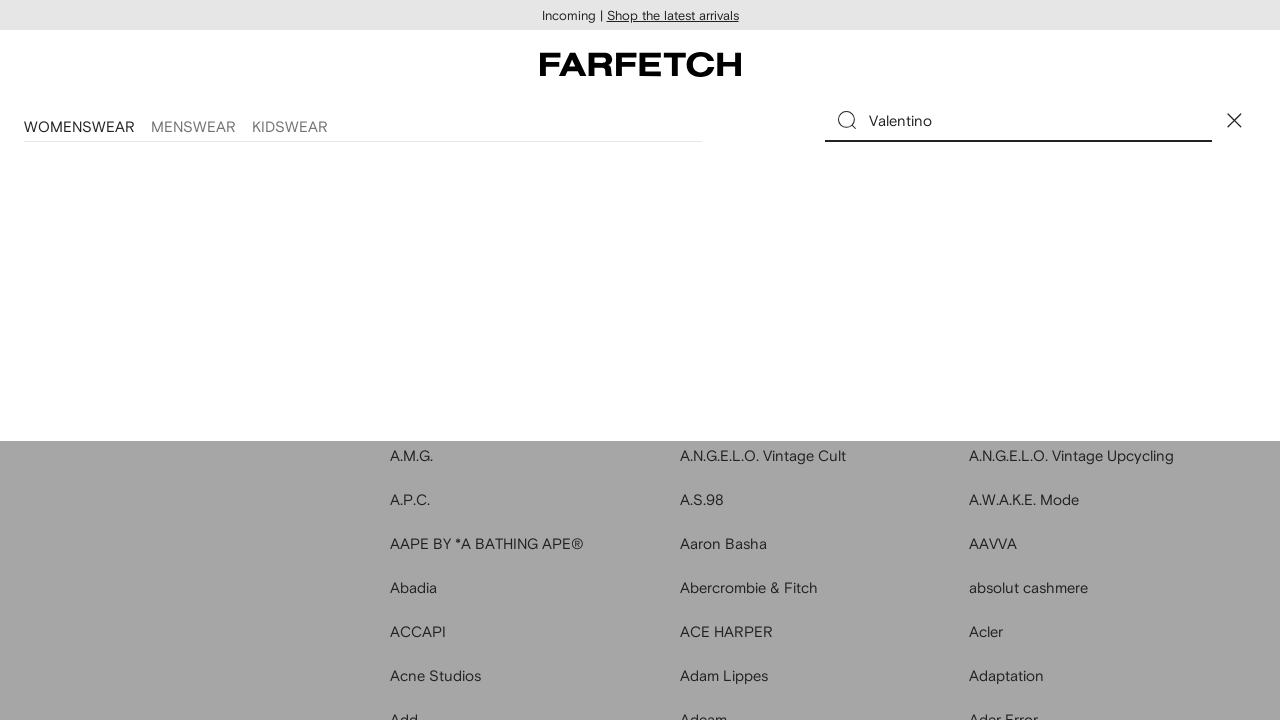

Navigated to Farfetch women's items page
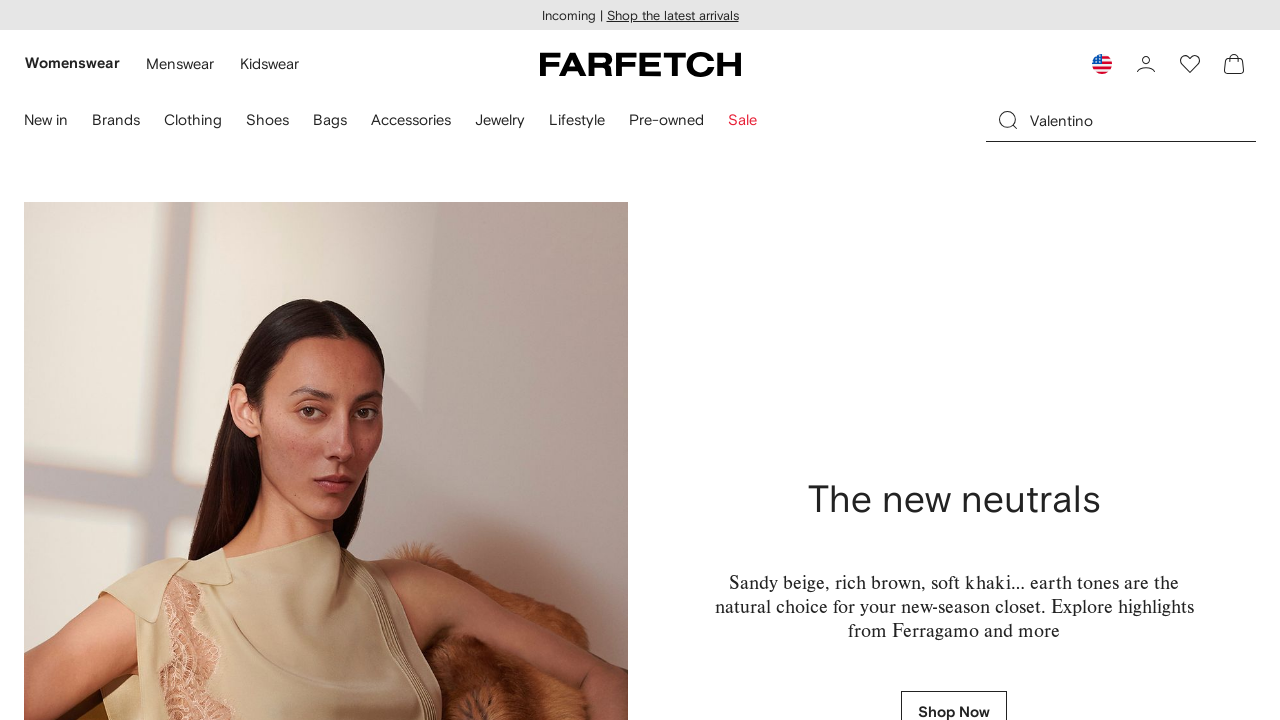

Filled search input with 'YSL Heels' on items page on input[data-component='SearchInputControlled']
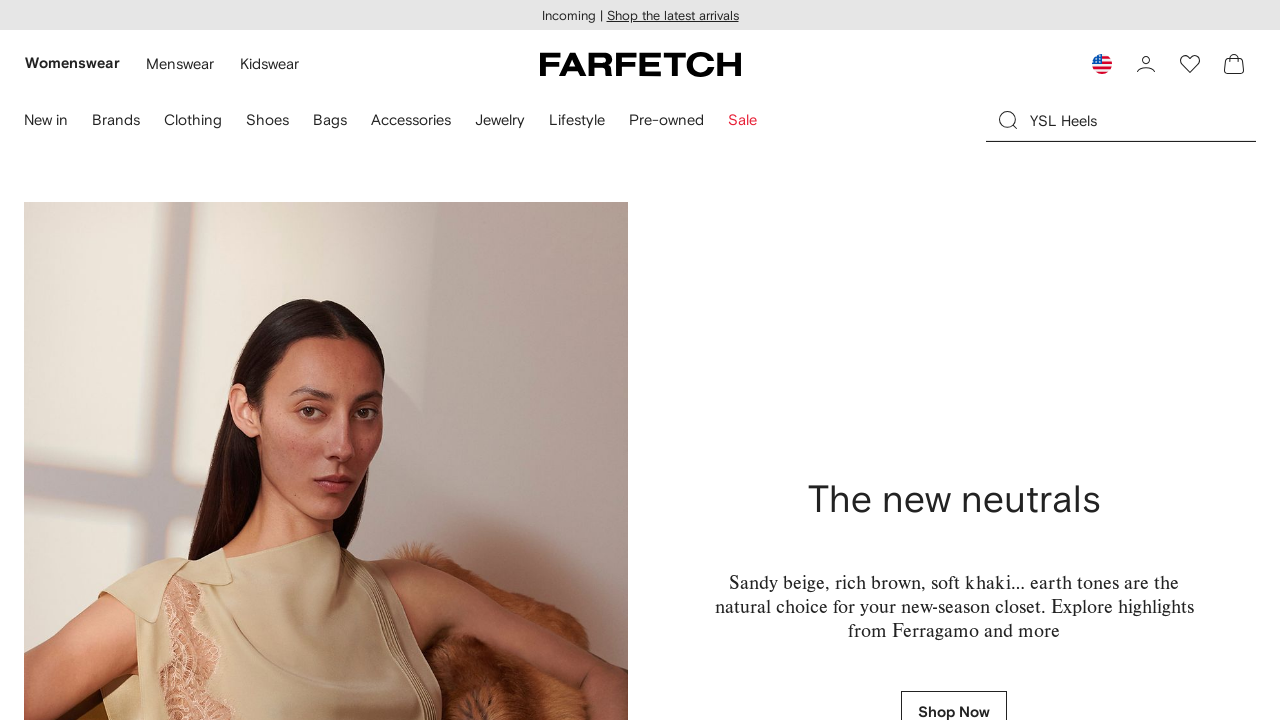

Clicked search input to execute YSL Heels search at (1143, 120) on input[data-testid='search-input']
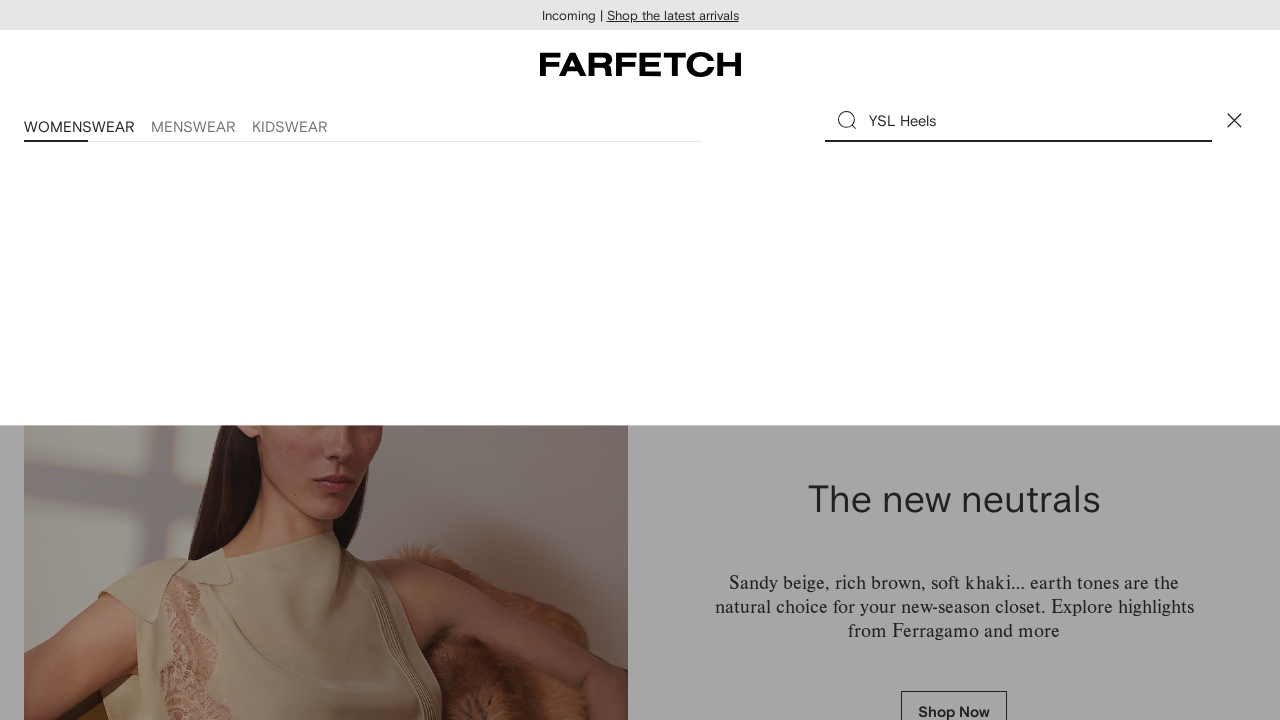

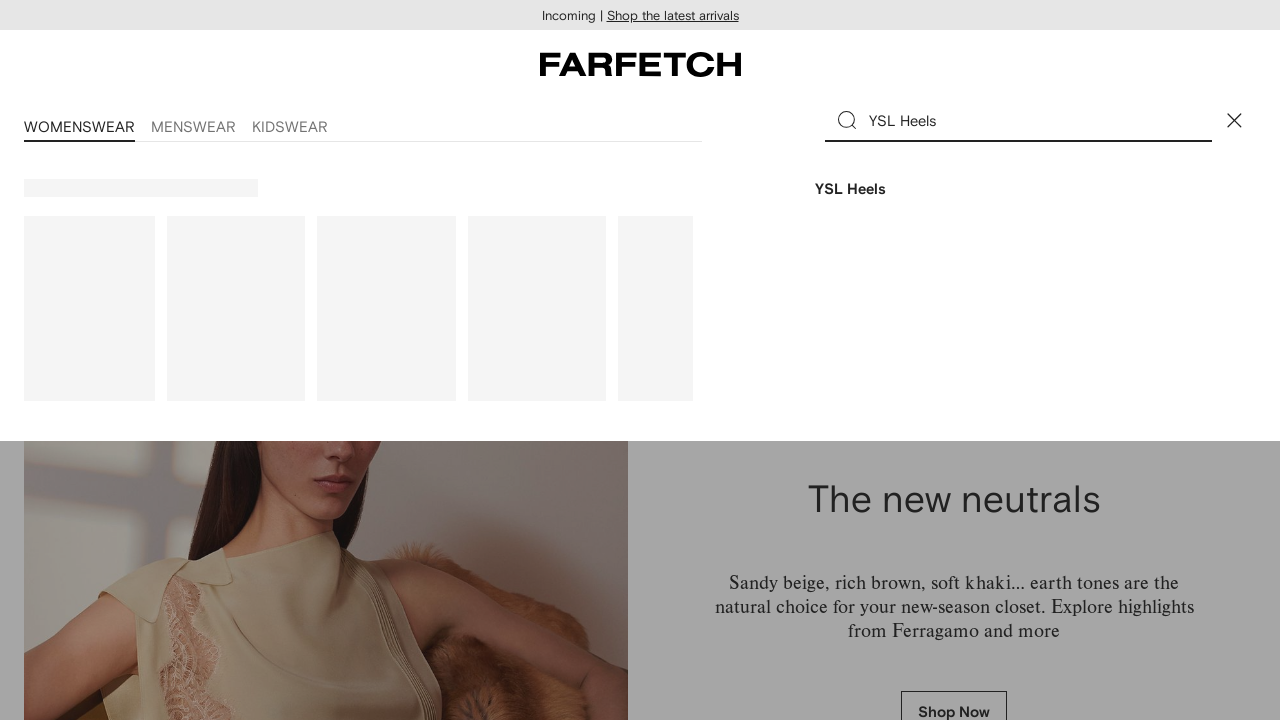